Tests a jQuery UI price range slider by dragging the minimum slider handle to the right and the maximum slider handle to the left to adjust the price range

Starting URL: https://www.jqueryscript.net/demo/Price-Range-Slider-jQuery-UI/

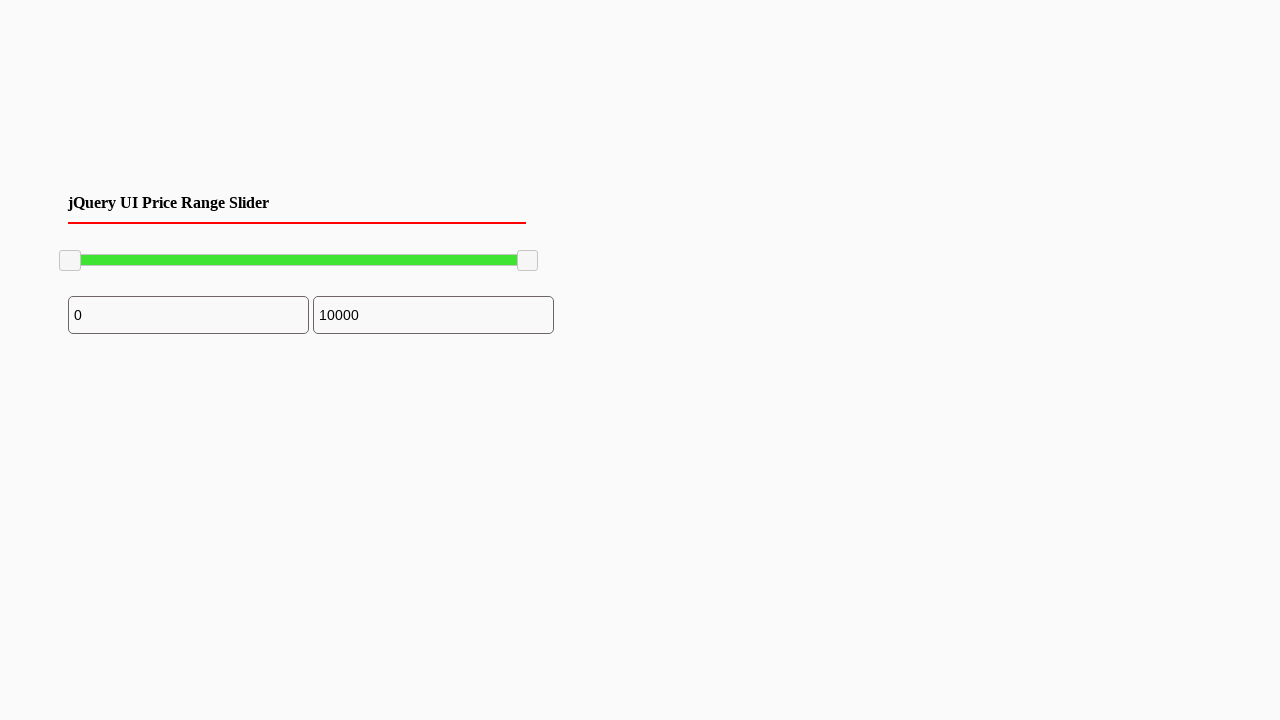

Located the minimum slider handle
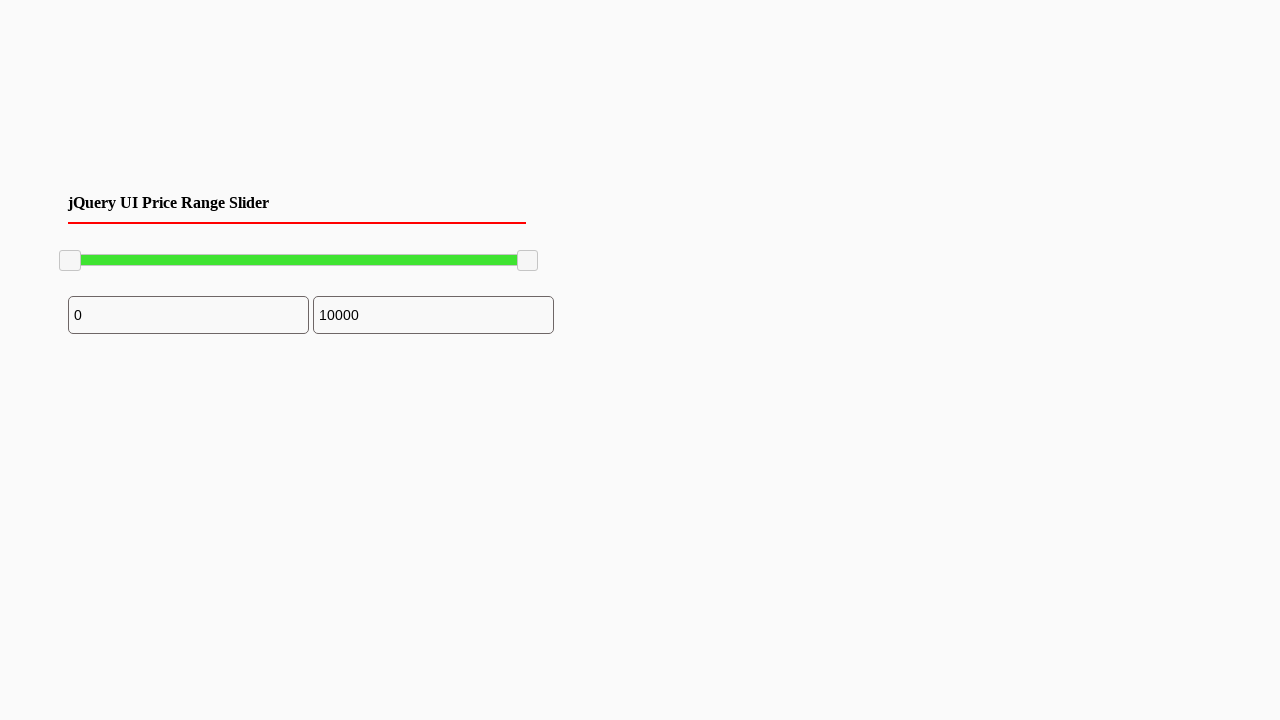

Located the maximum slider handle
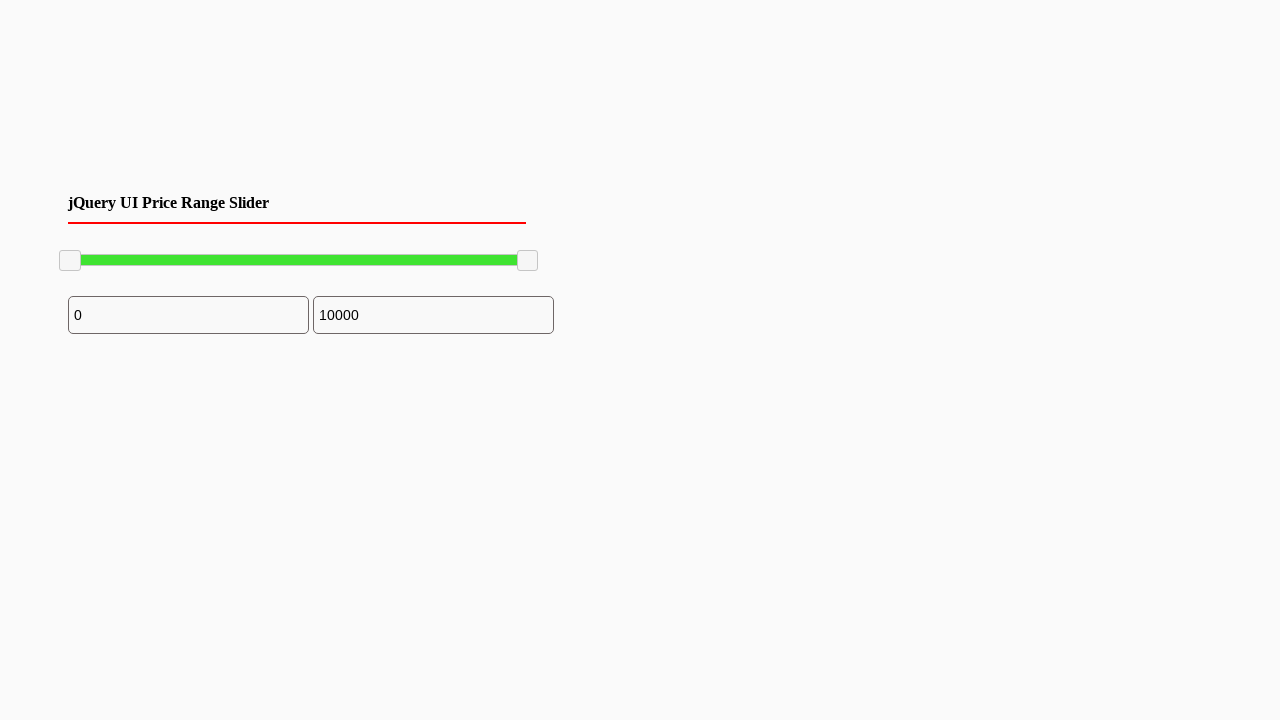

Minimum slider handle became visible
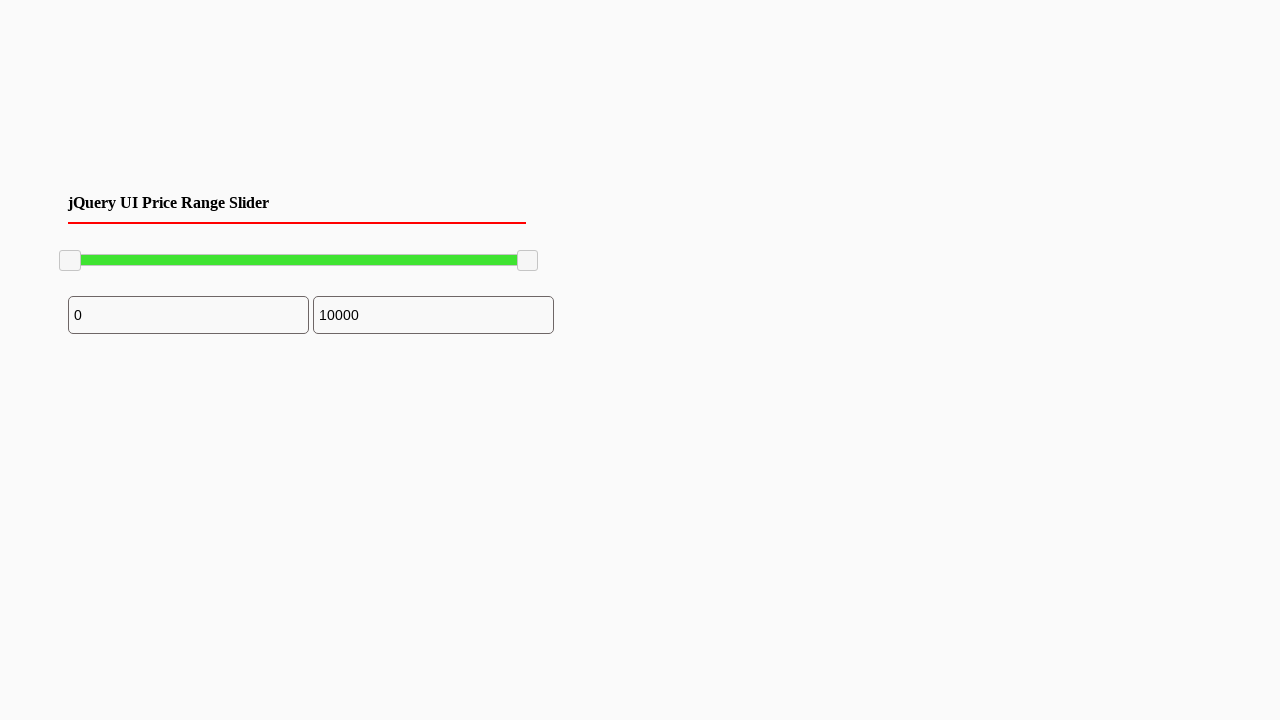

Maximum slider handle became visible
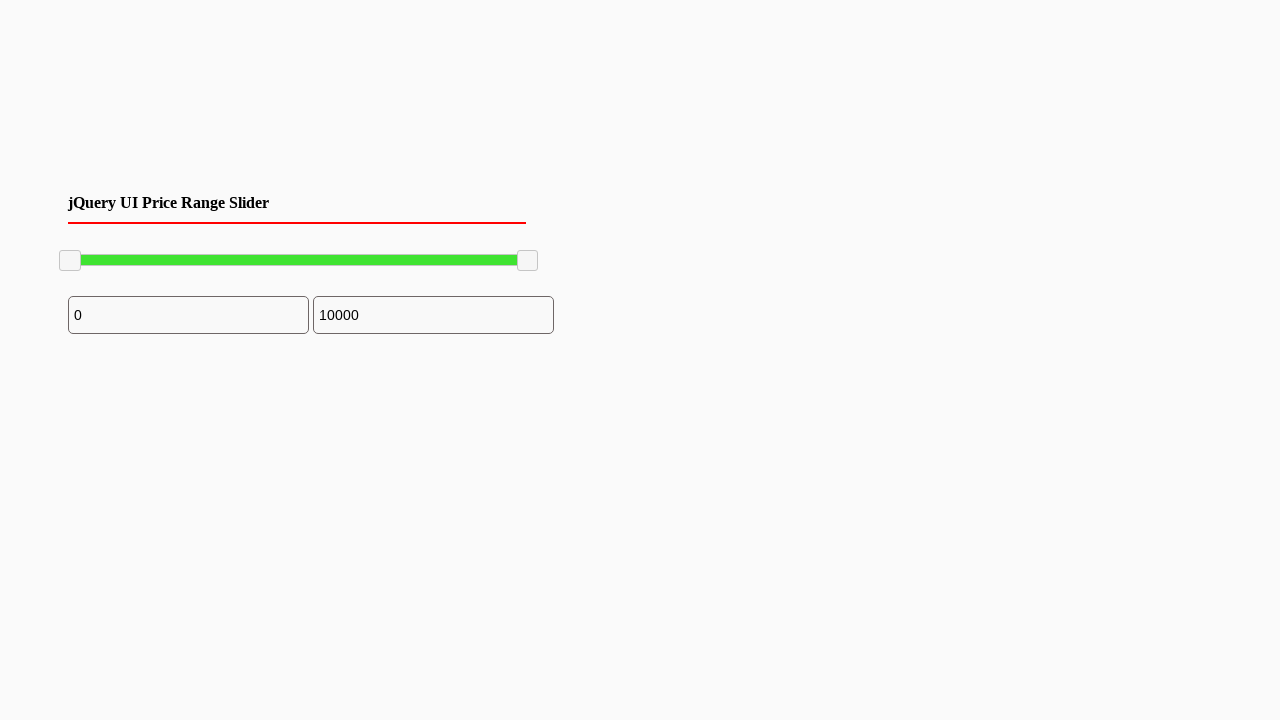

Dragged minimum slider handle to the right by 100 pixels to increase minimum price at (160, 251)
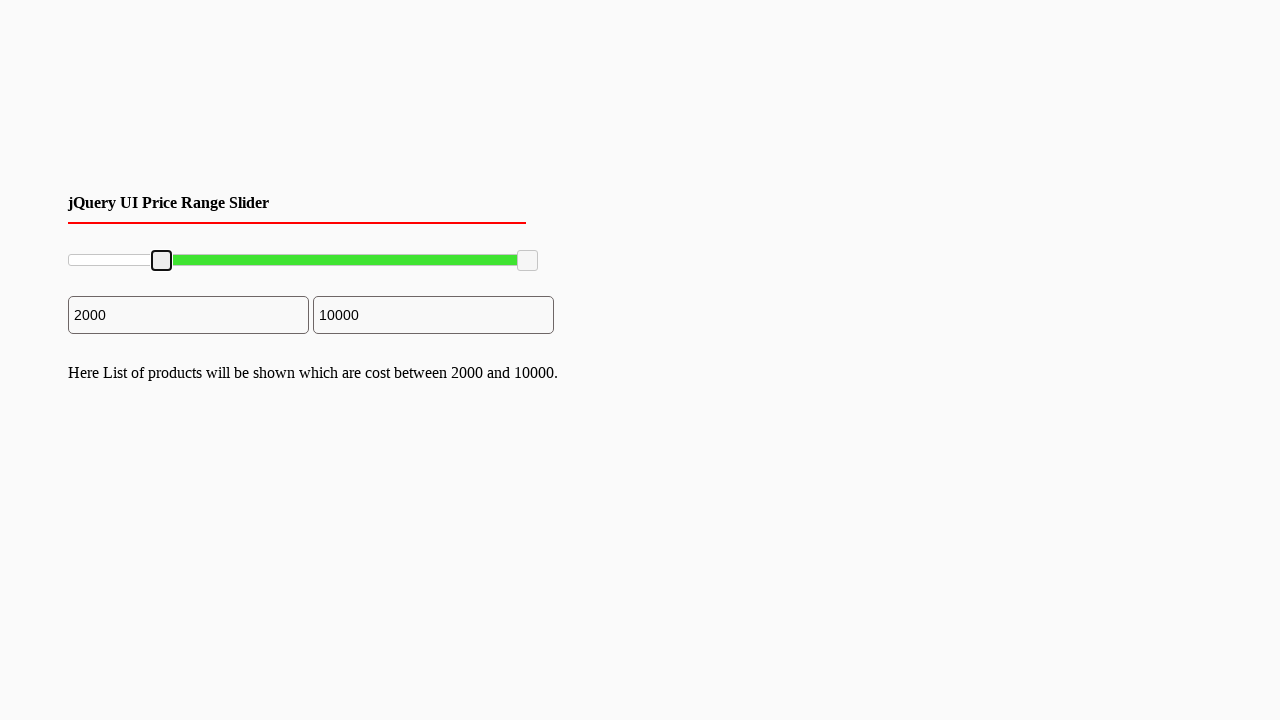

Dragged maximum slider handle to the left by 39 pixels to decrease maximum price at (479, 251)
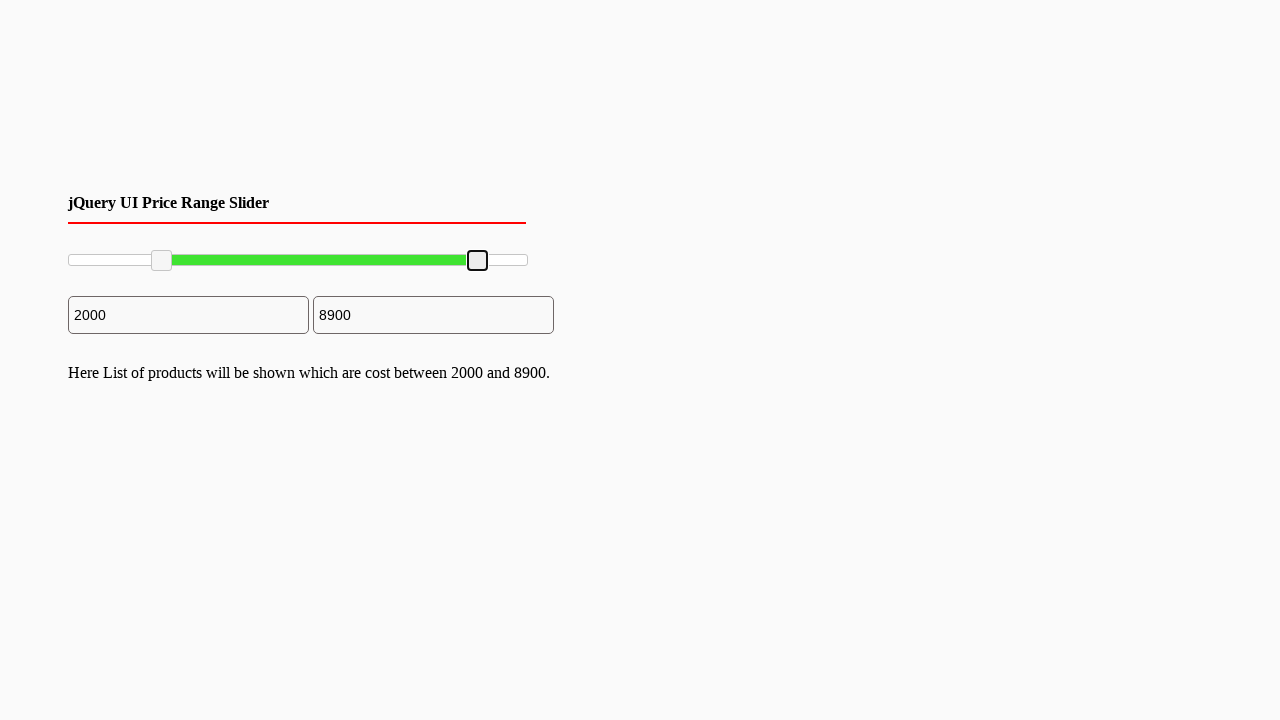

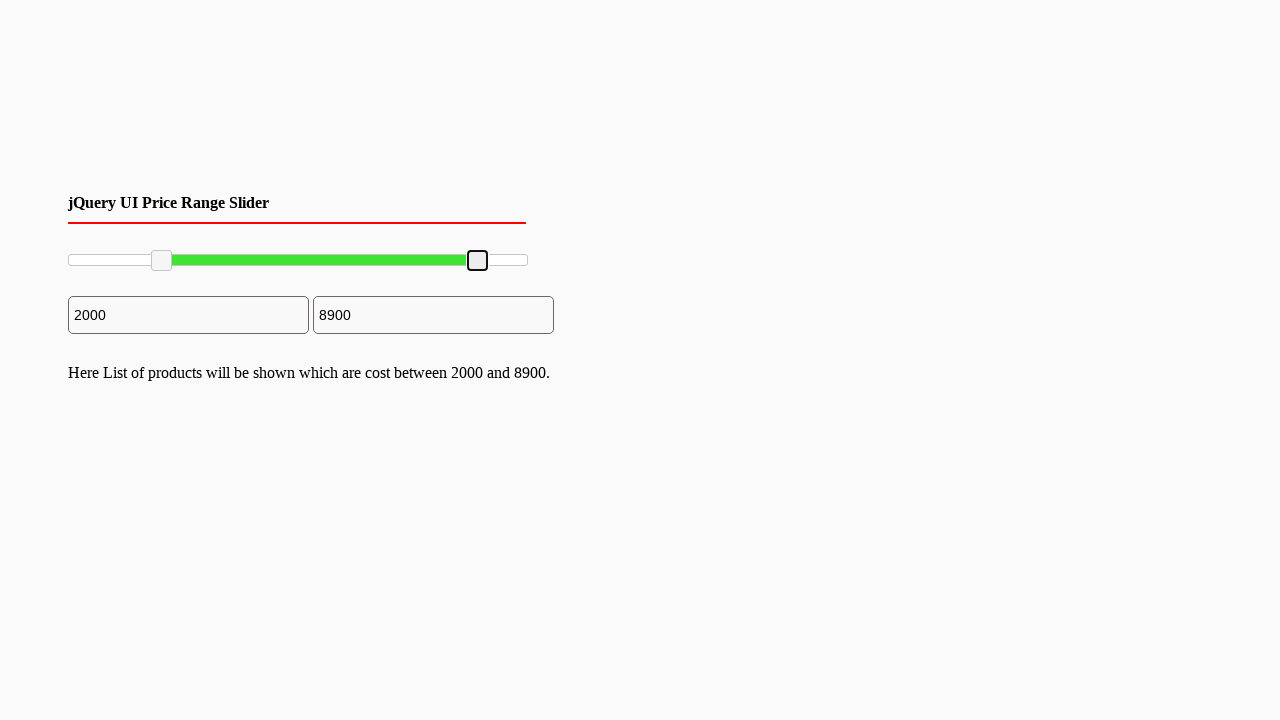